Tests radio button functionality on DemoQA website by clicking on the "Yes" radio button option

Starting URL: https://demoqa.com/radio-button

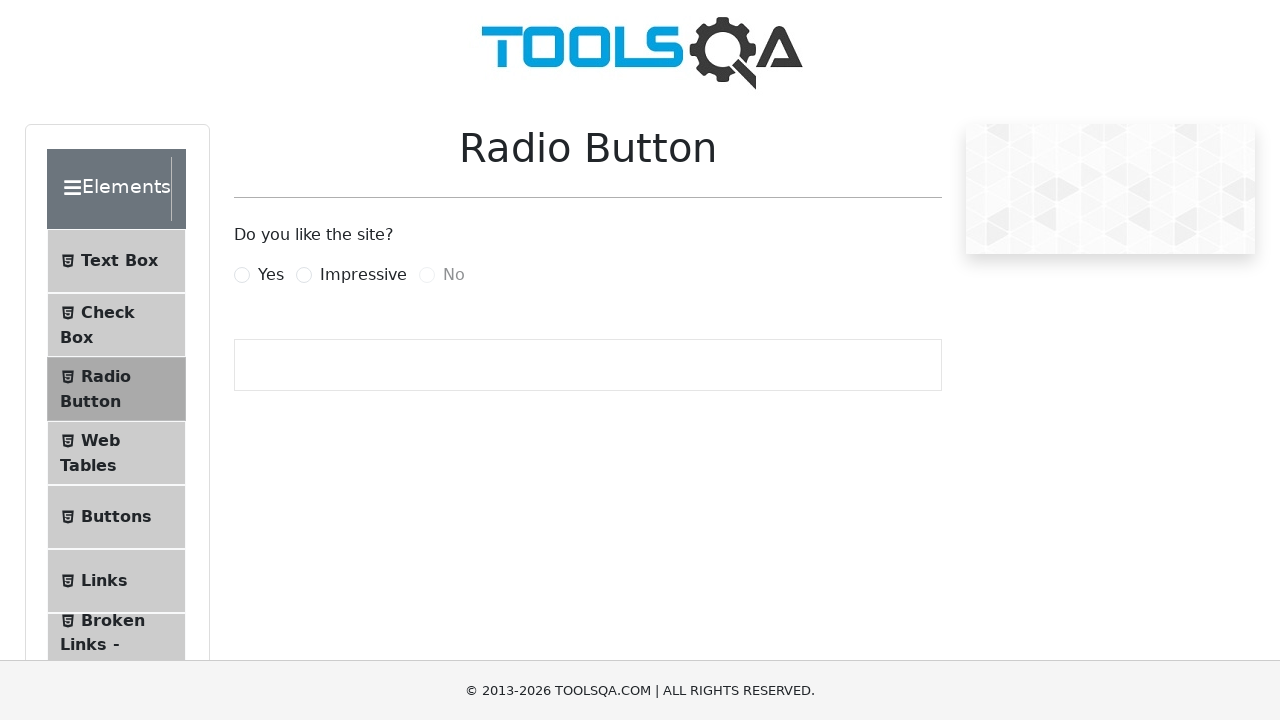

Clicked the 'Yes' radio button option on DemoQA radio button page at (271, 275) on xpath=//label[contains(text(),'Yes')]
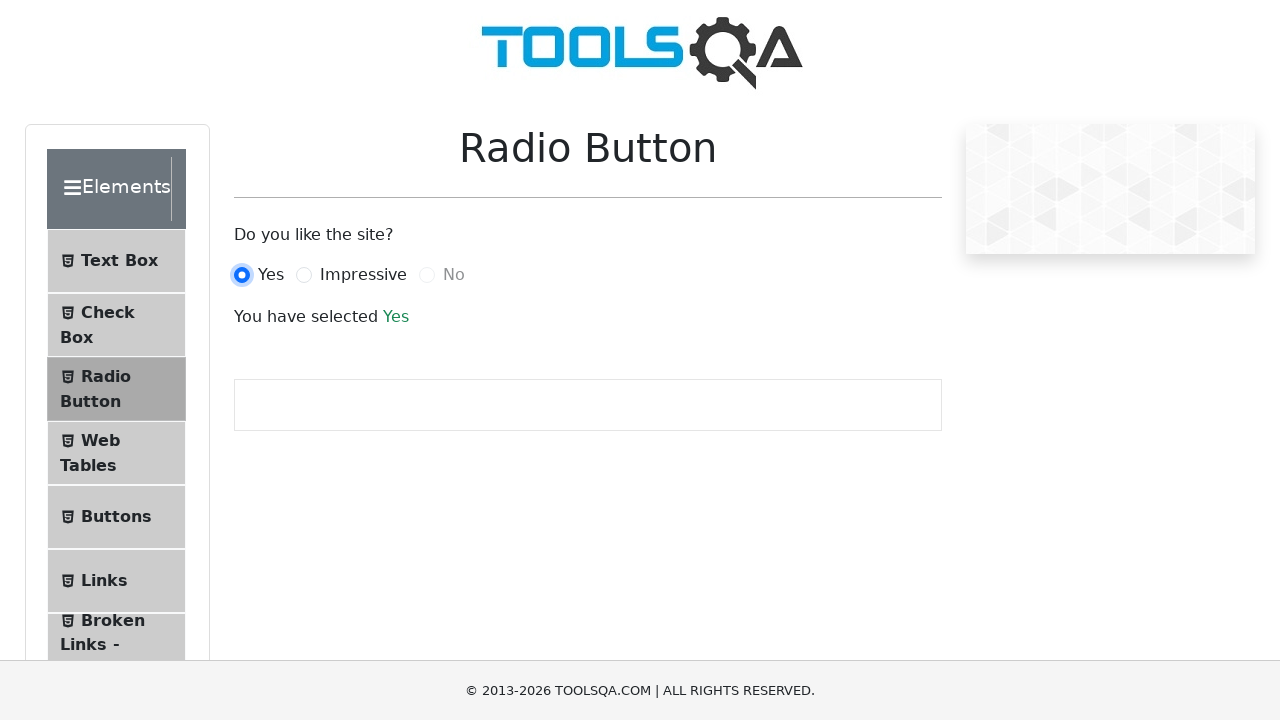

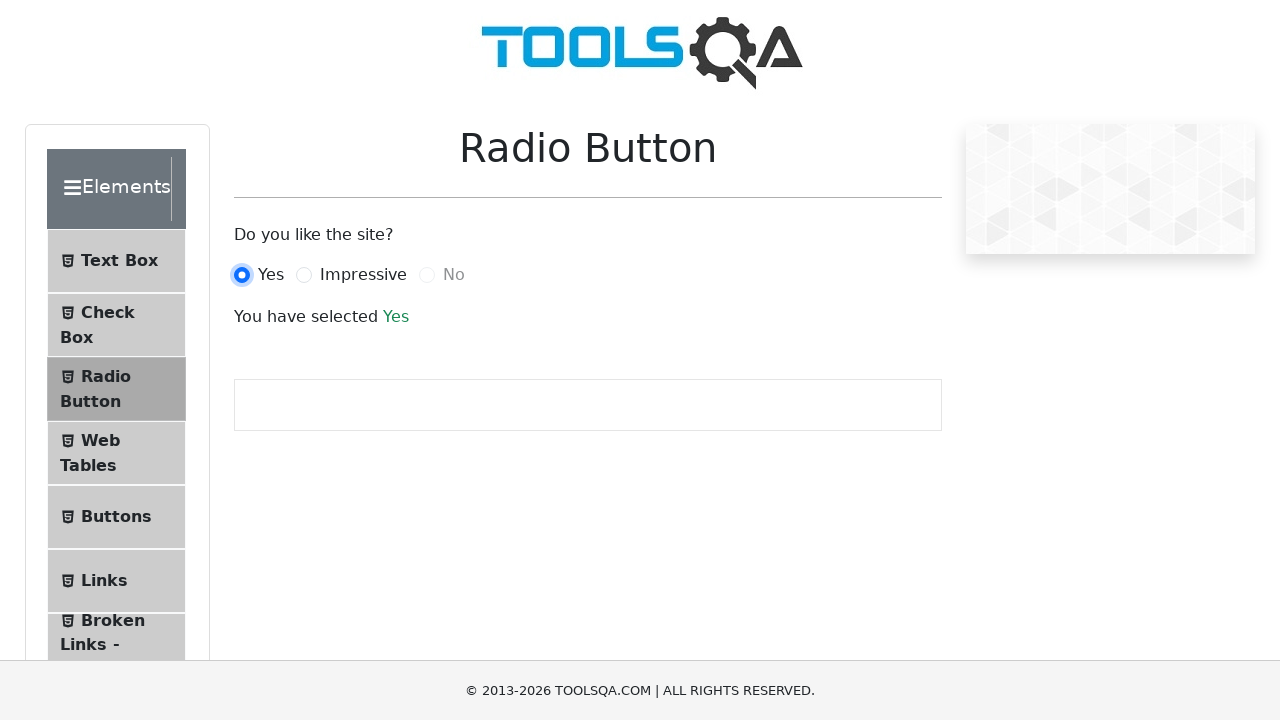